Tests multi-select checkbox functionality by selecting specific days (Monday and Sunday) from a list of checkbox options

Starting URL: https://testautomationpractice.blogspot.com/

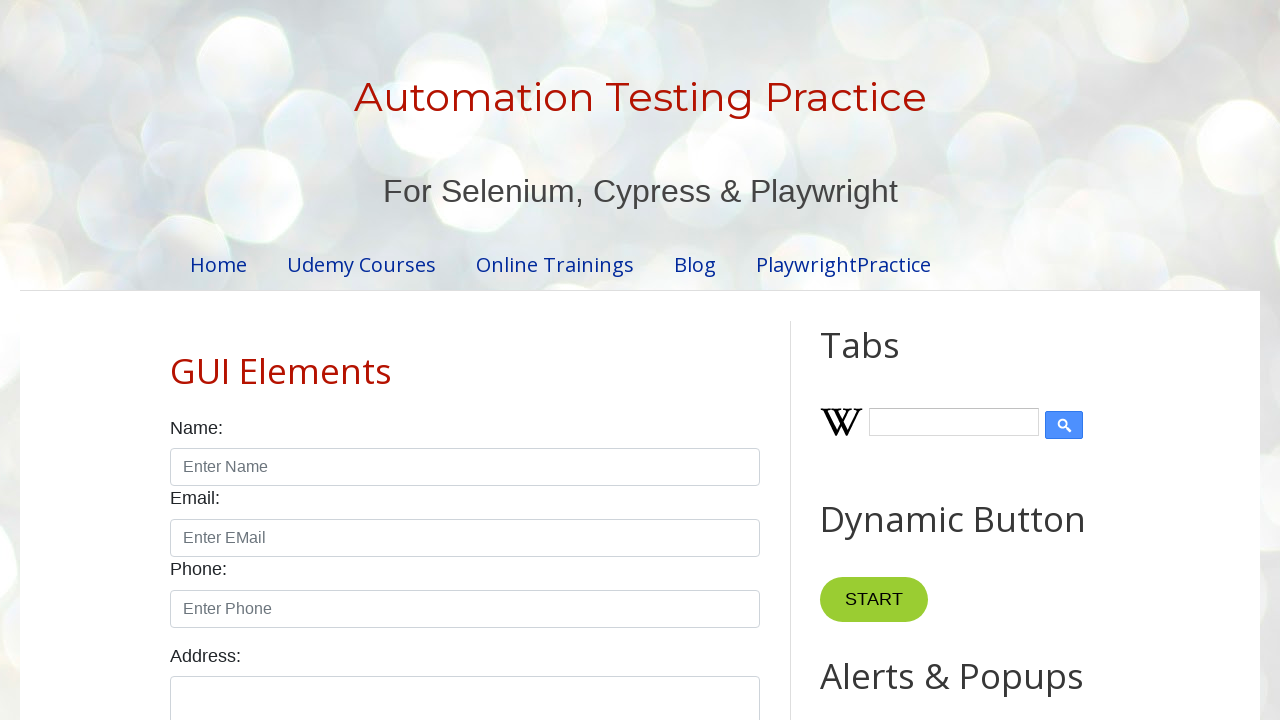

Located all day checkbox labels on the page
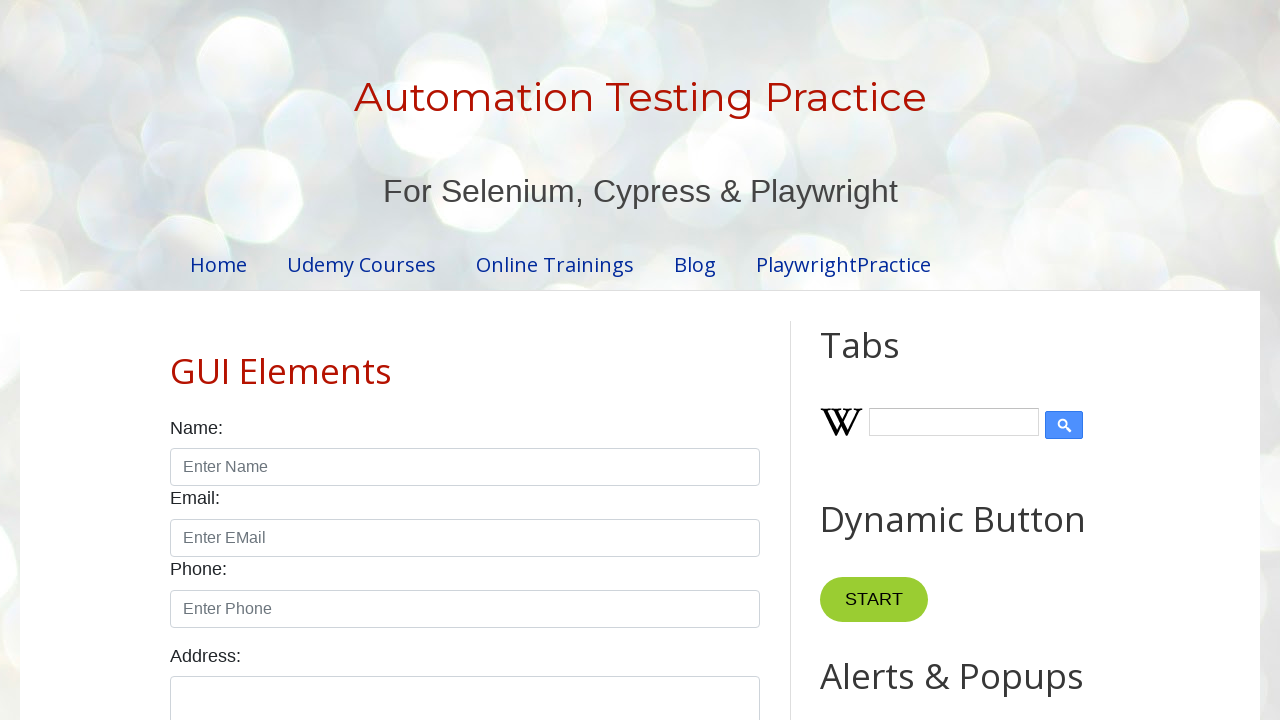

Retrieved text content from day label: Sunday
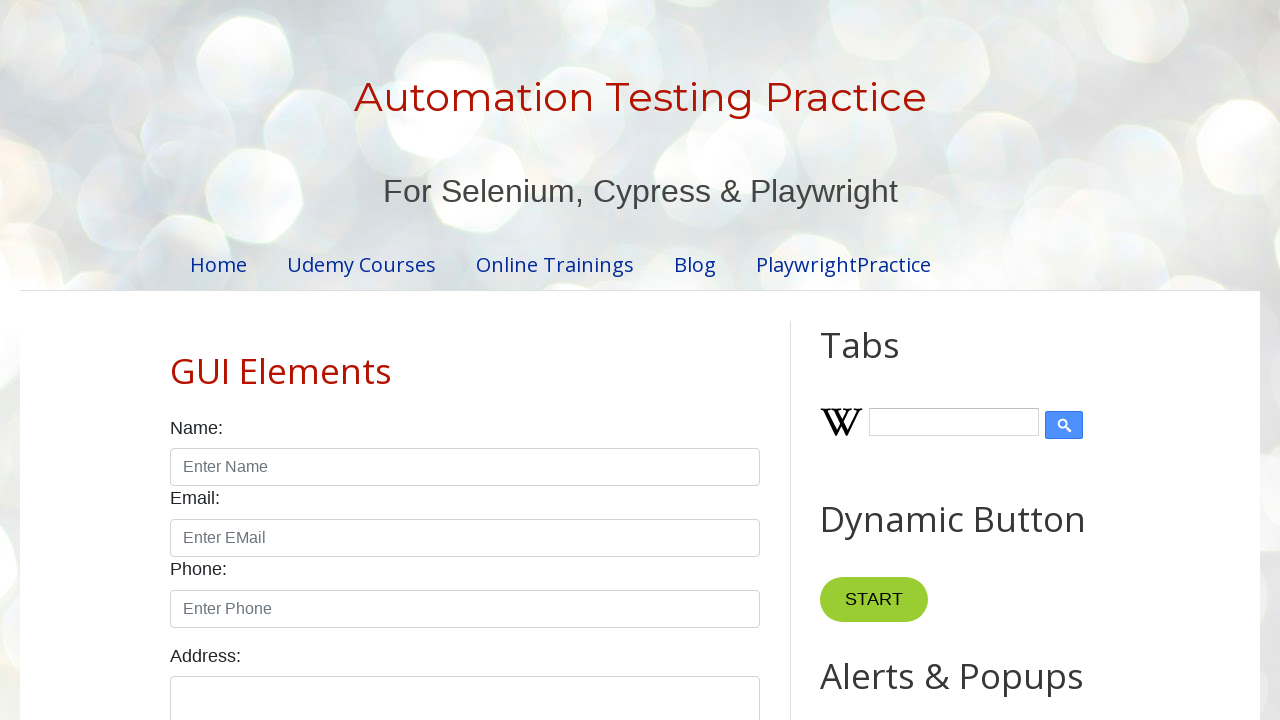

Clicked checkbox for Sunday at (218, 360) on .form-check.form-check-inline input[type='checkbox'] + label >> nth=0
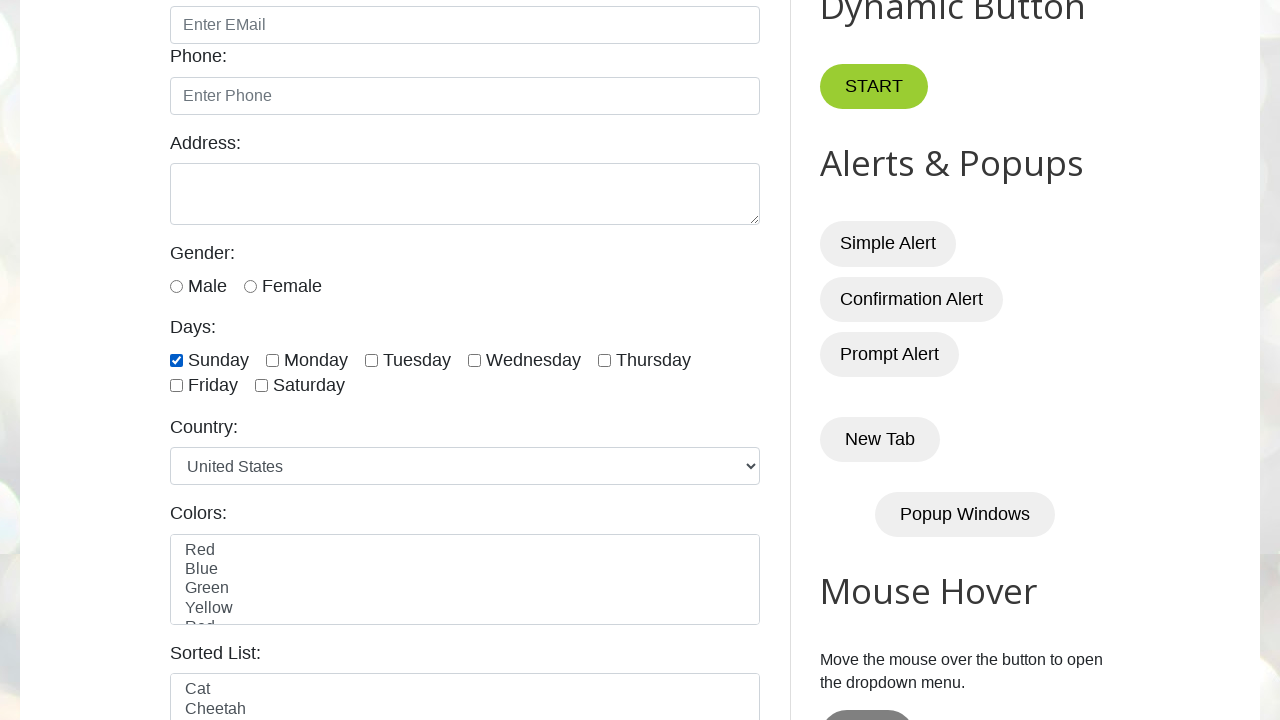

Retrieved text content from day label: Monday
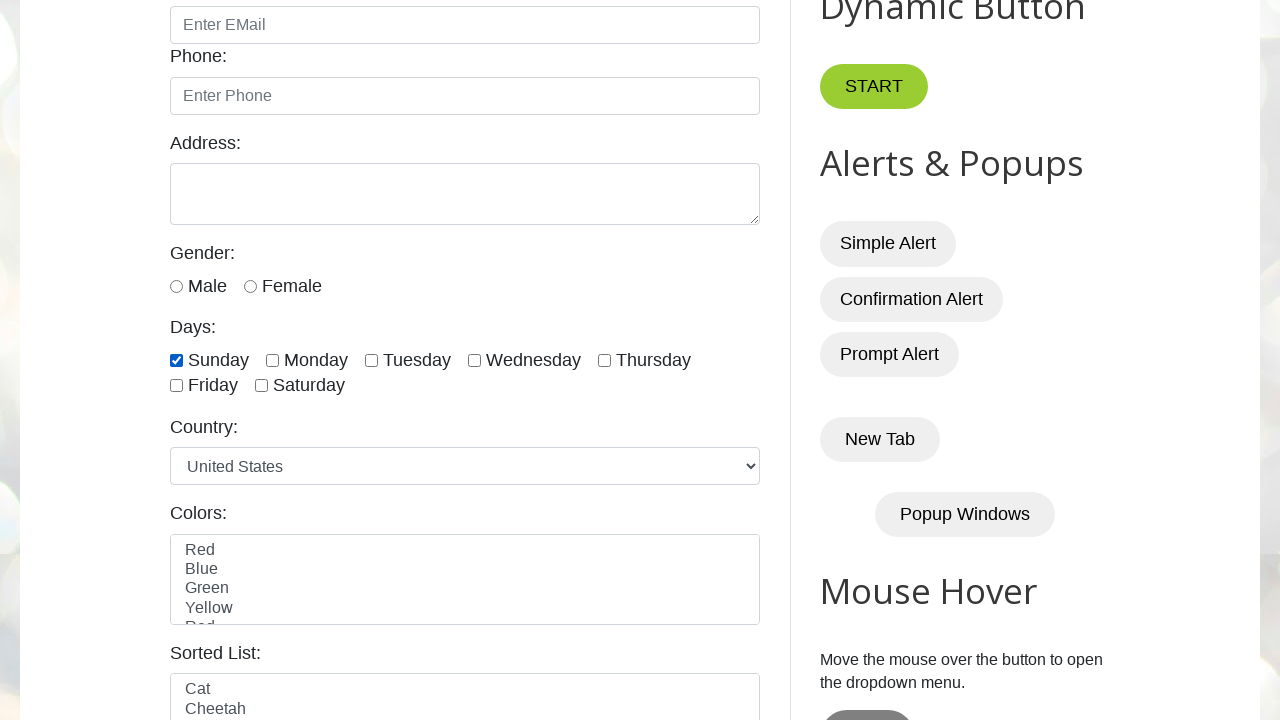

Clicked checkbox for Monday at (316, 360) on .form-check.form-check-inline input[type='checkbox'] + label >> nth=1
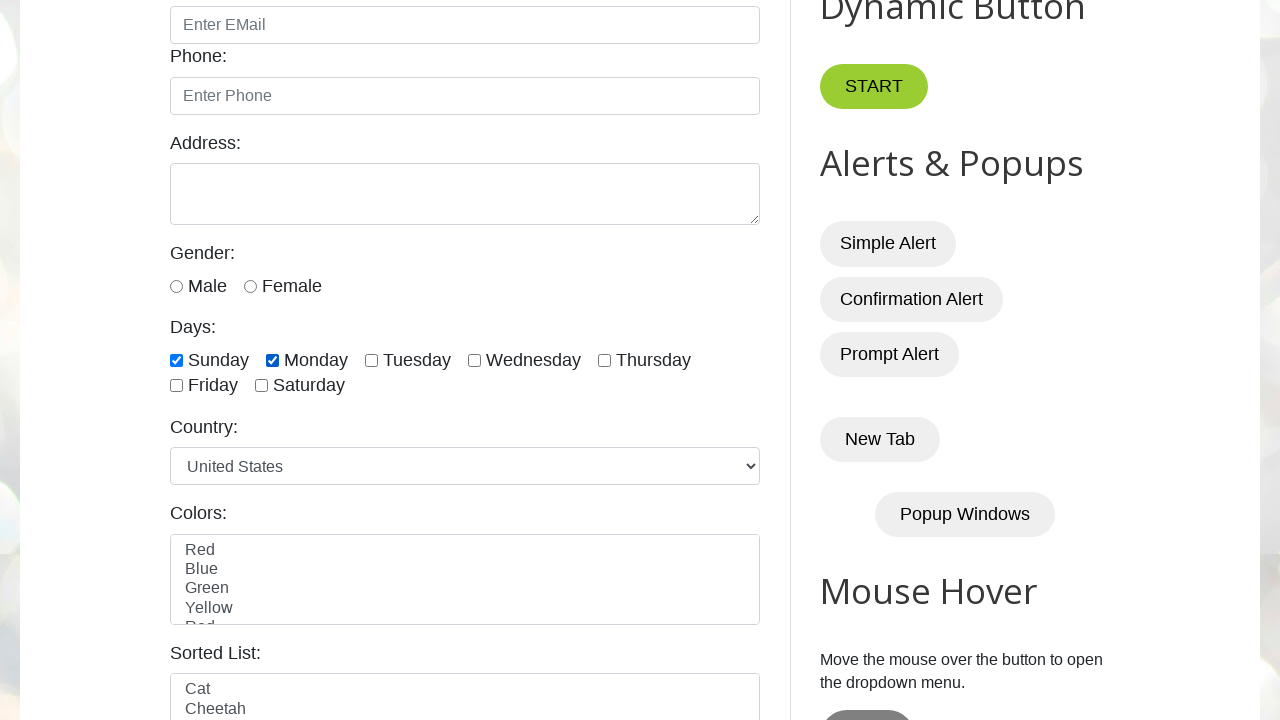

Retrieved text content from day label: Tuesday
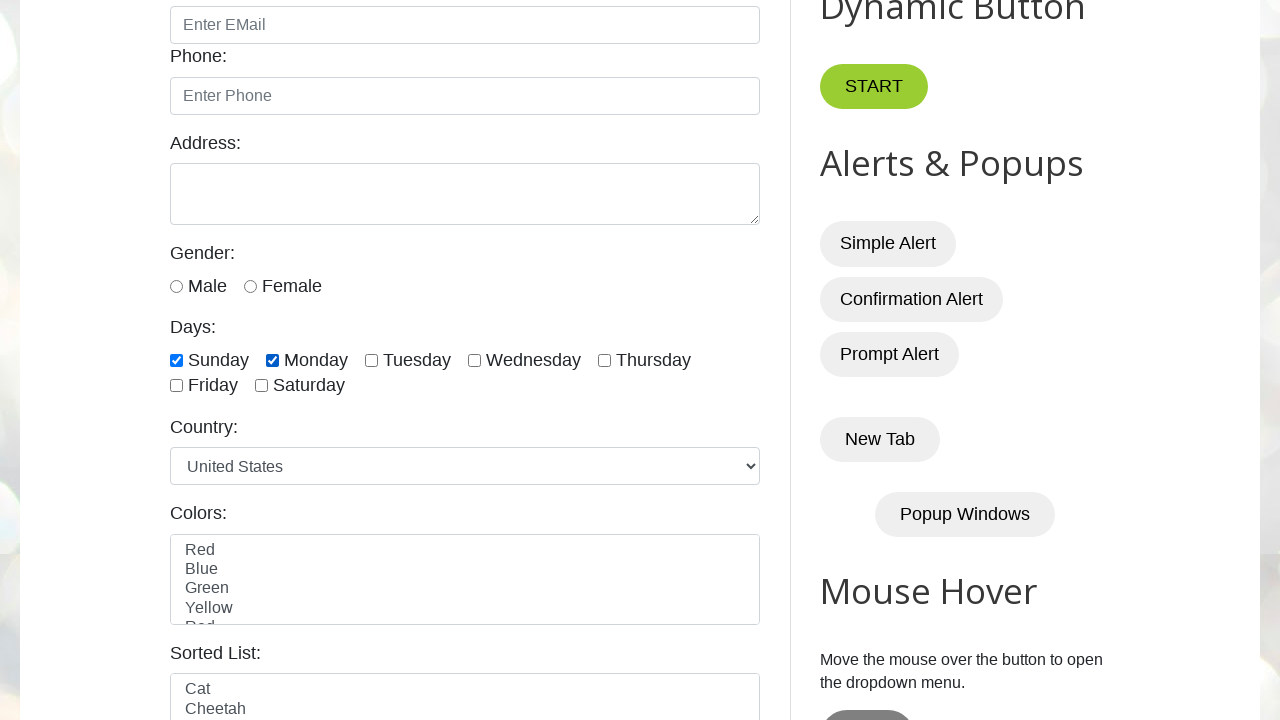

Retrieved text content from day label: Wednesday
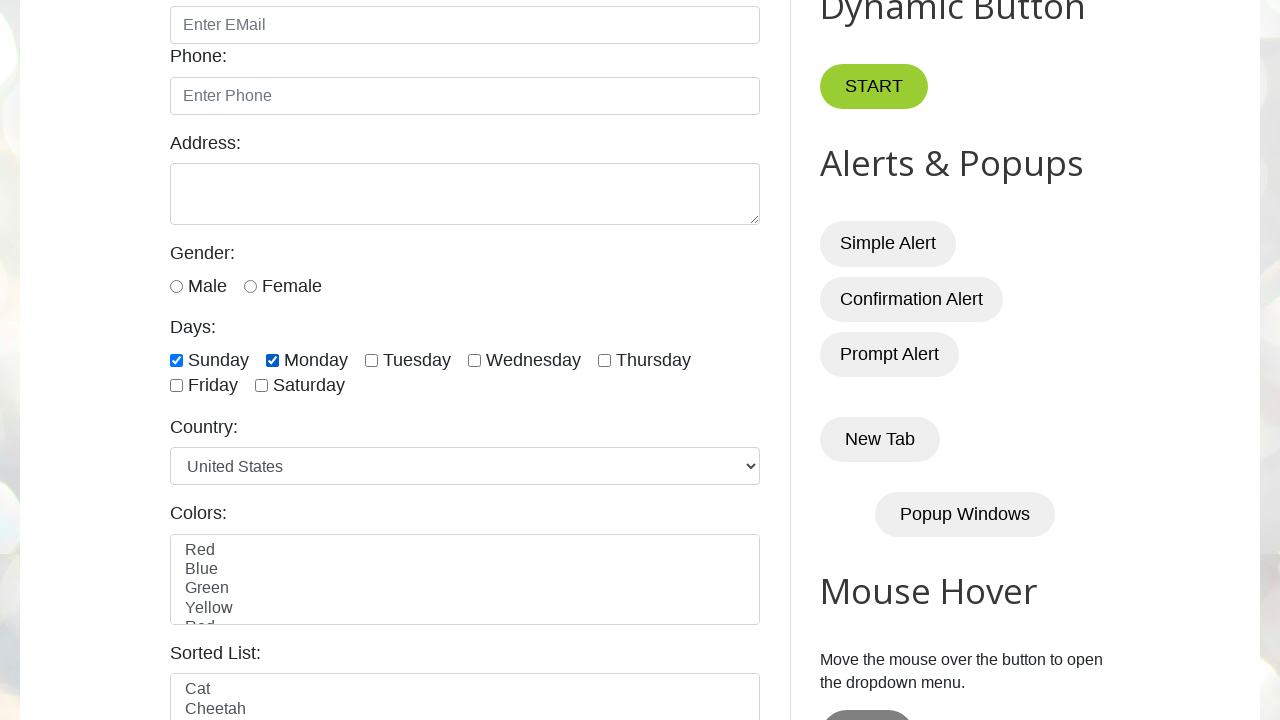

Retrieved text content from day label: Thursday
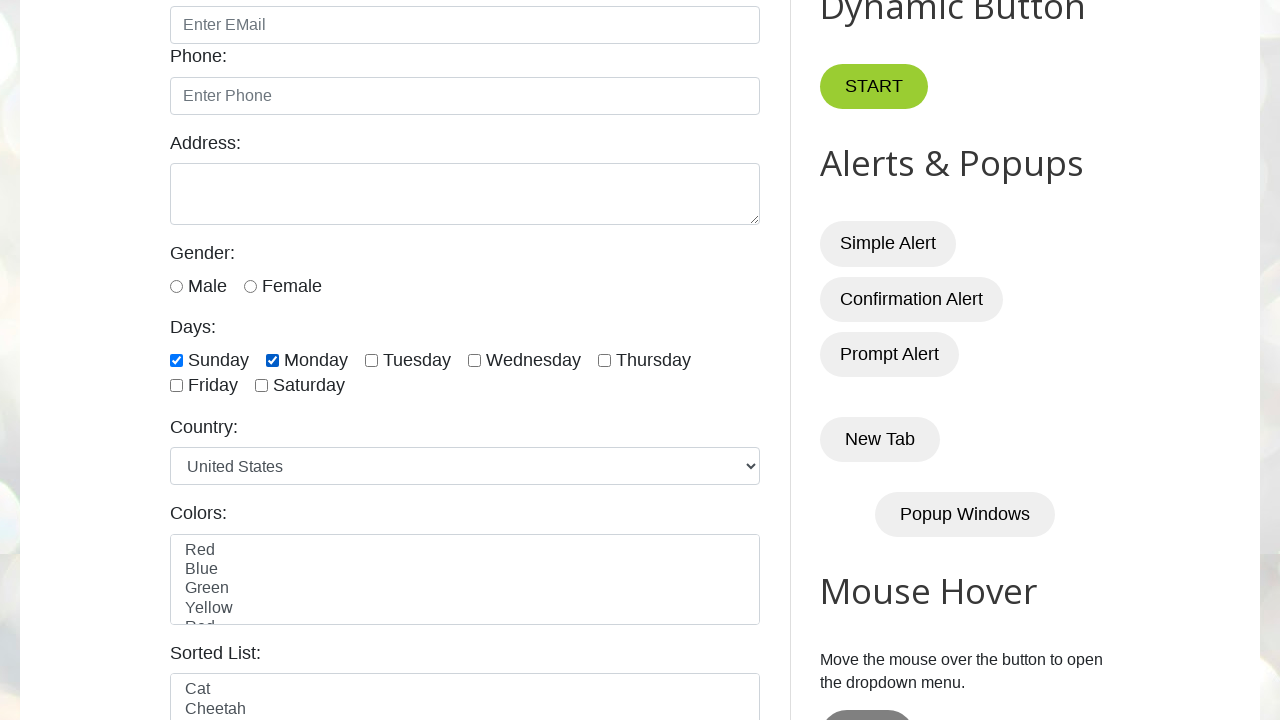

Retrieved text content from day label: Friday
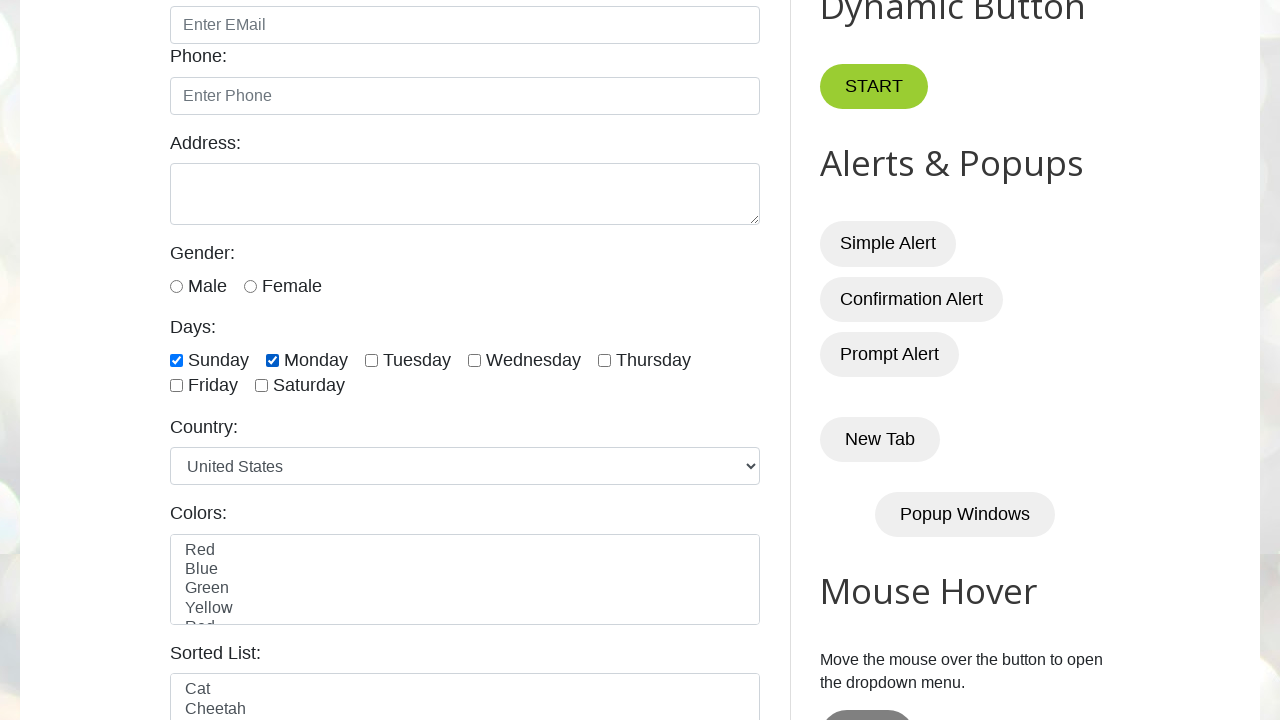

Retrieved text content from day label: Saturday
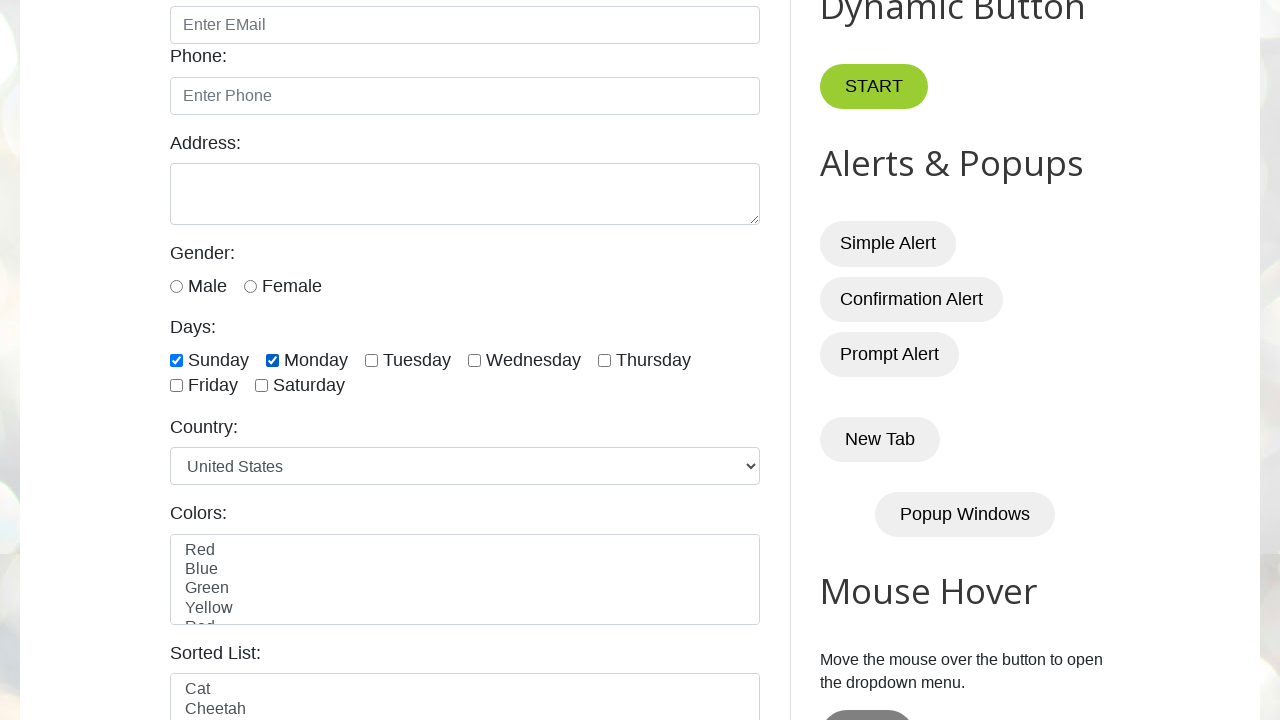

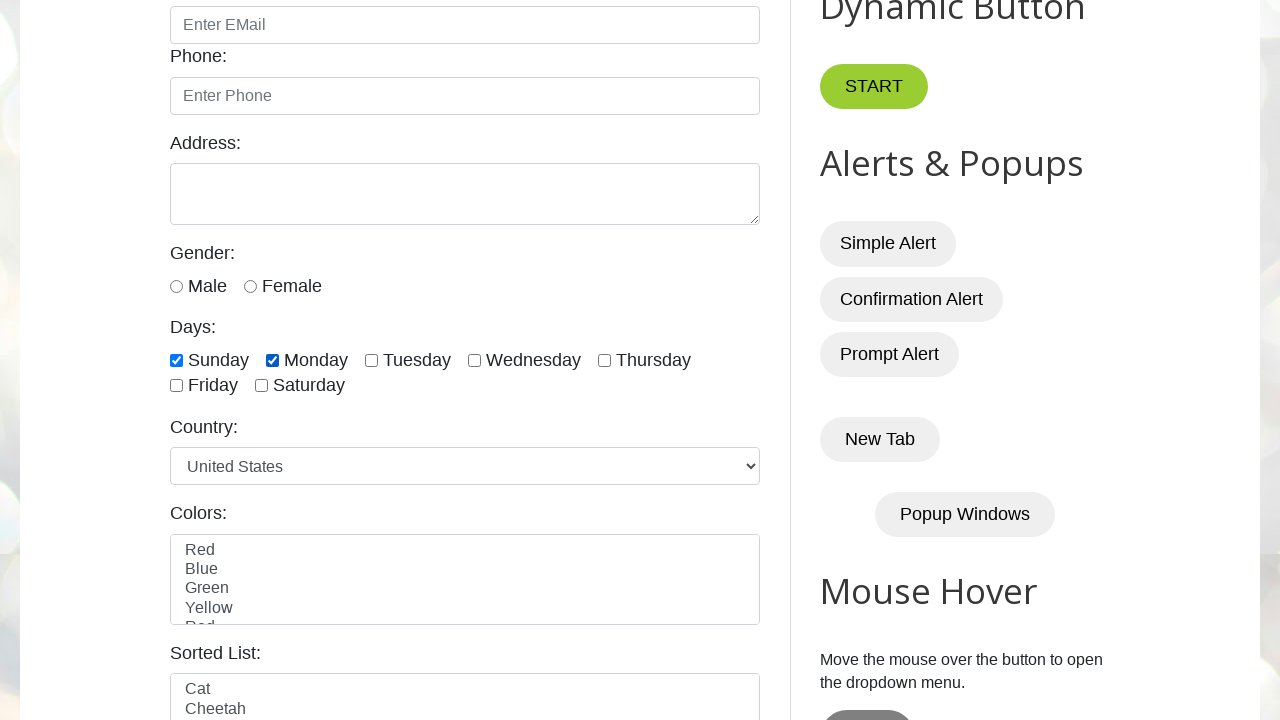